Navigates to Laptops category and clicks on a product to verify Add to Cart button is displayed

Starting URL: https://www.demoblaze.com

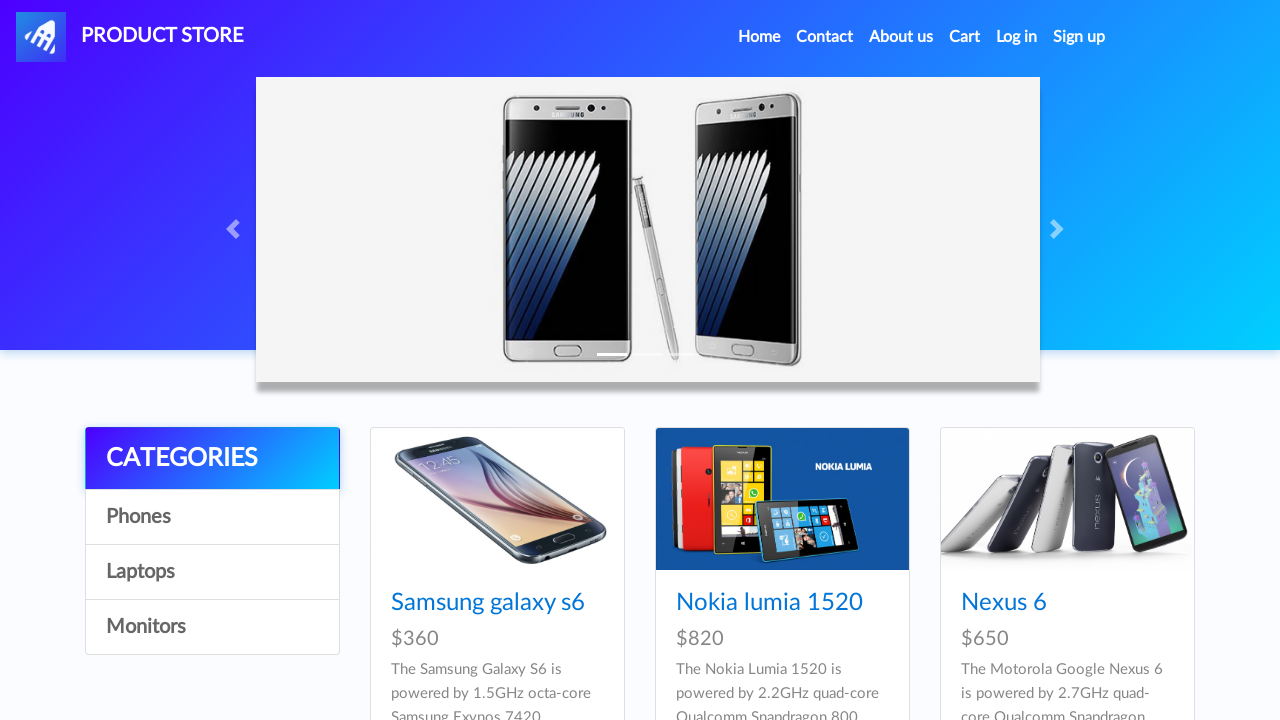

Waited for page to load (networkidle)
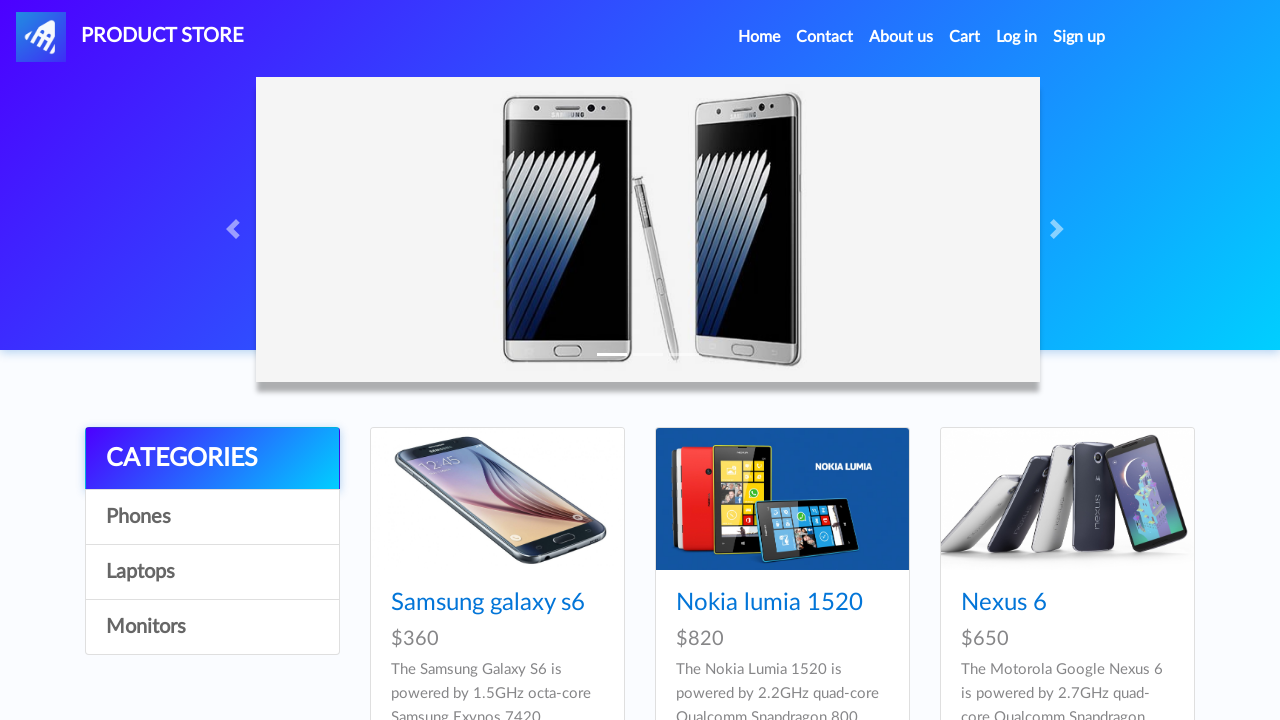

Clicked on Laptops category at (212, 627) on xpath=//div[@class='list-group']/a[4]
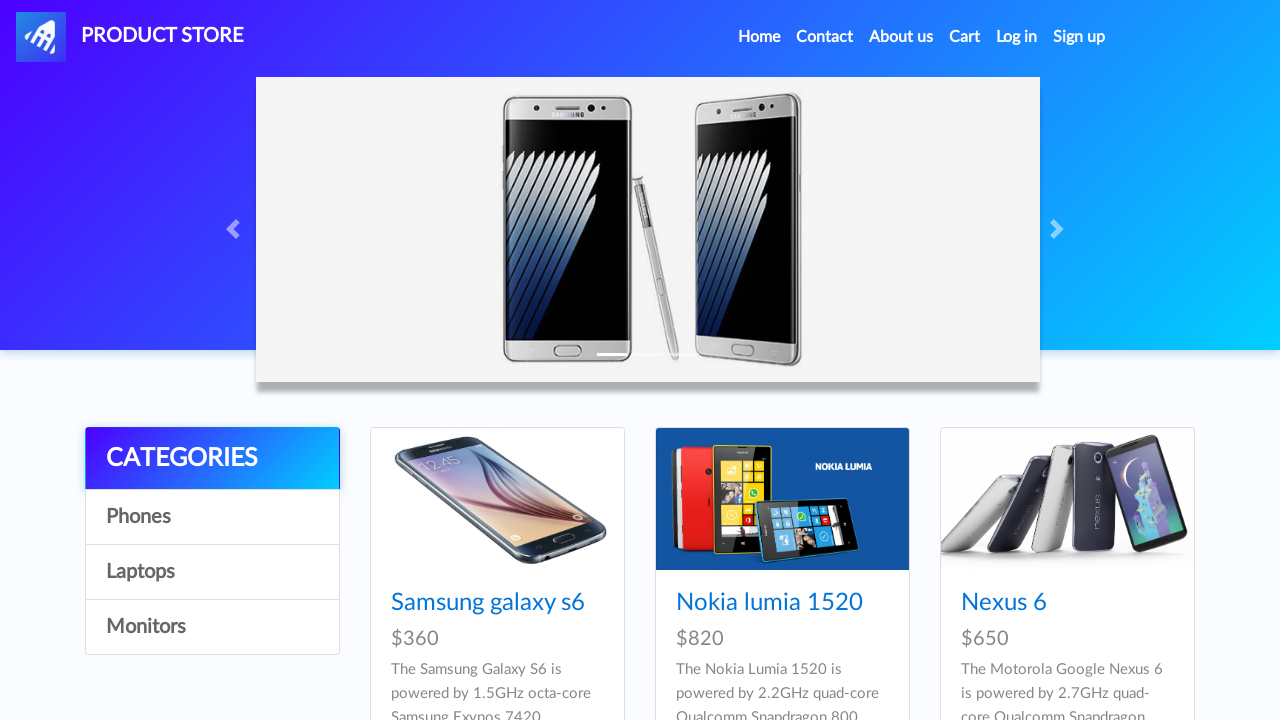

Waited 1000ms for products to load
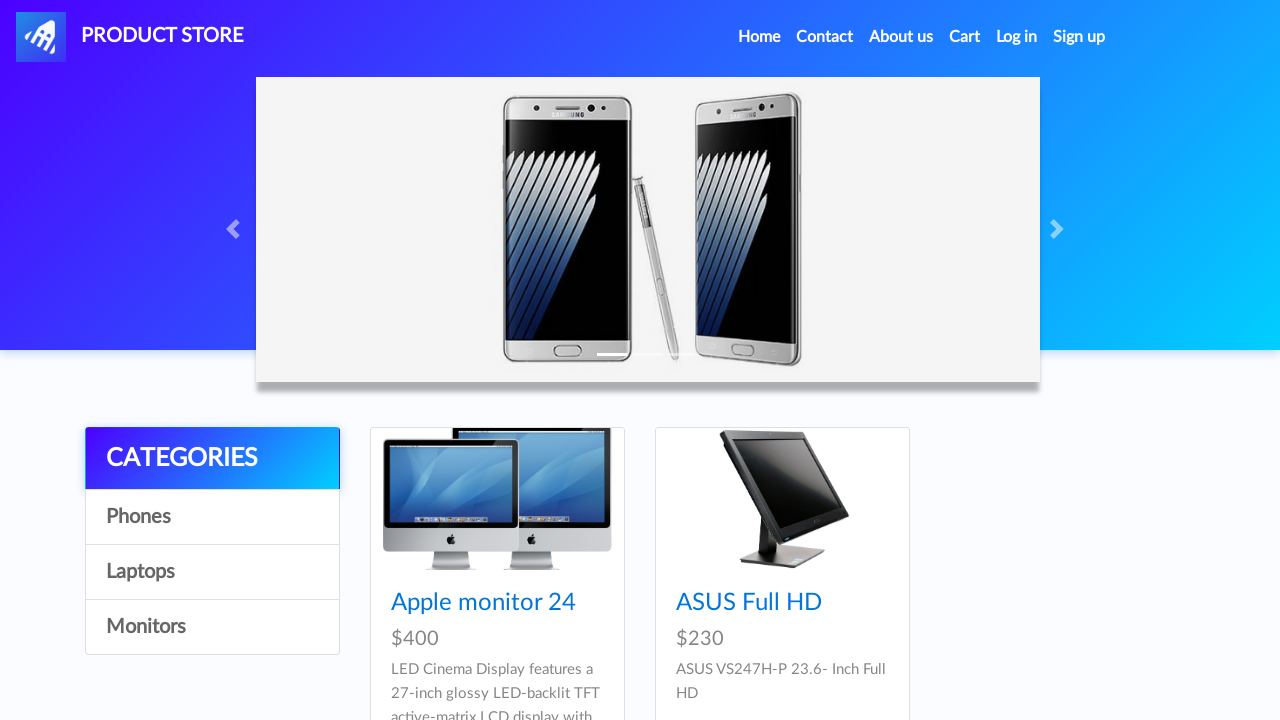

Clicked on laptop product (idp_=10) at (484, 603) on xpath=//div[@class='card-block']/h4[1]/a[@href='prod.html?idp_=10']
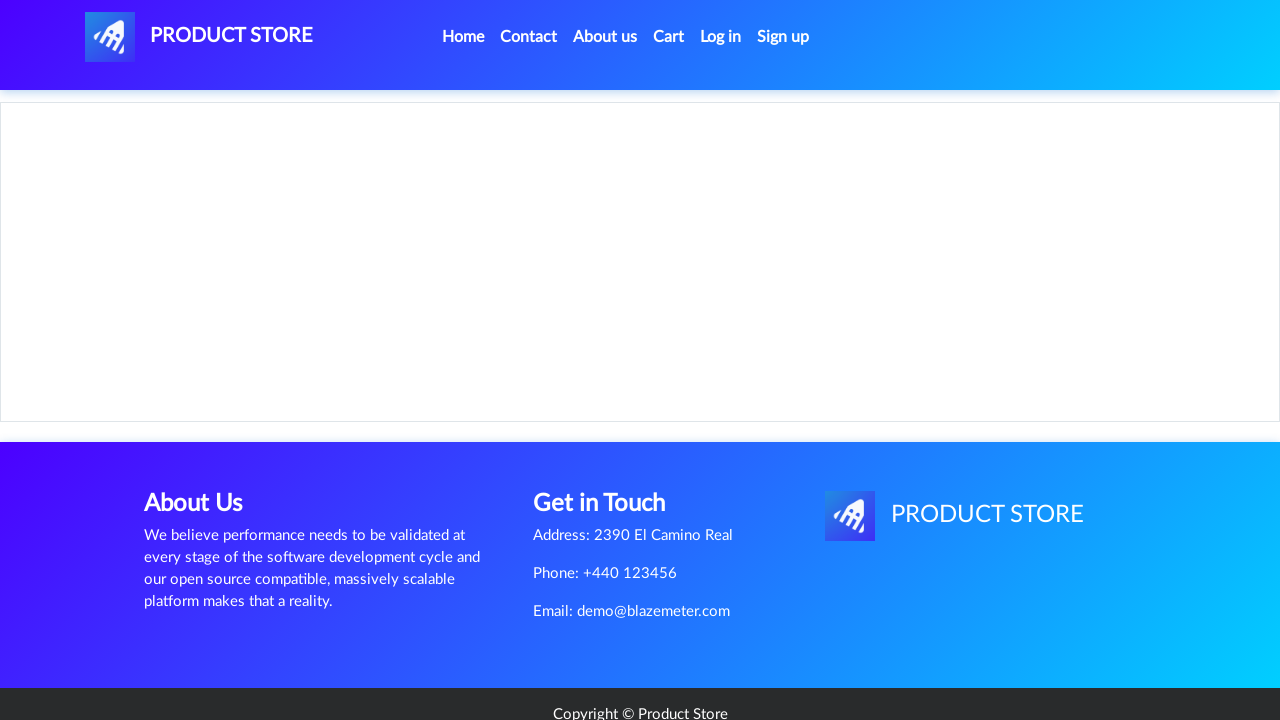

Verified Add to Cart button is displayed
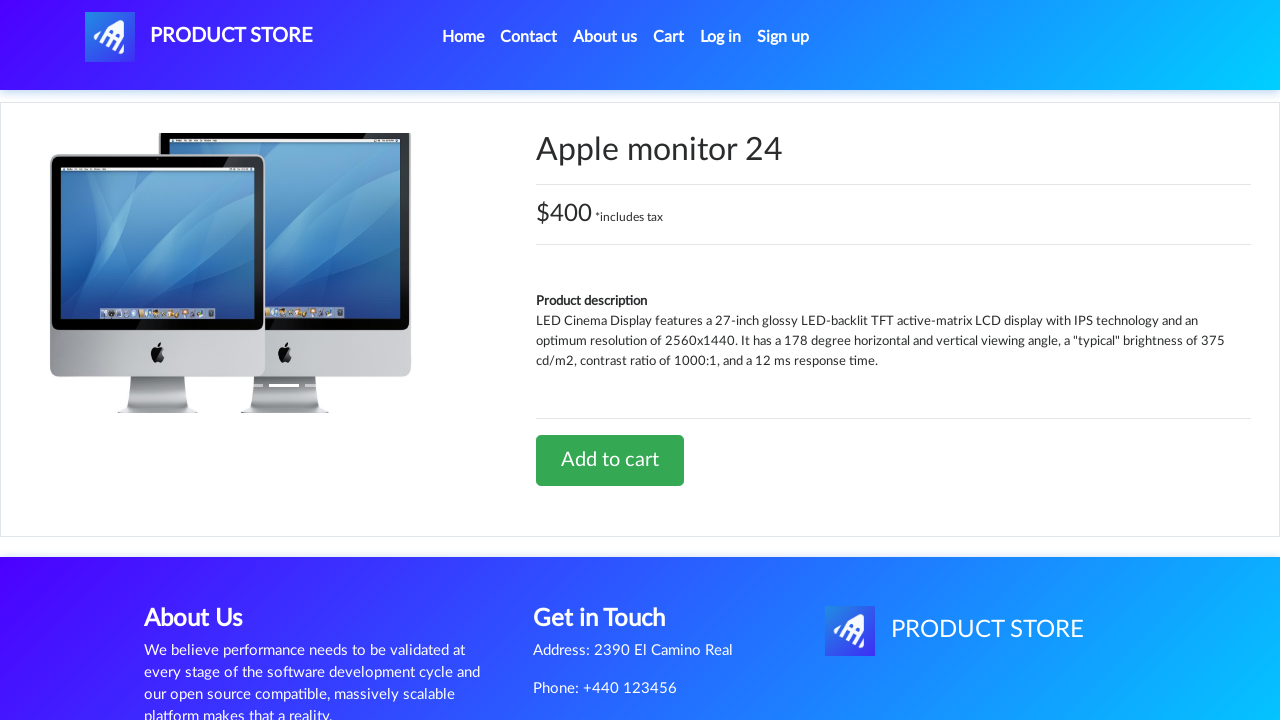

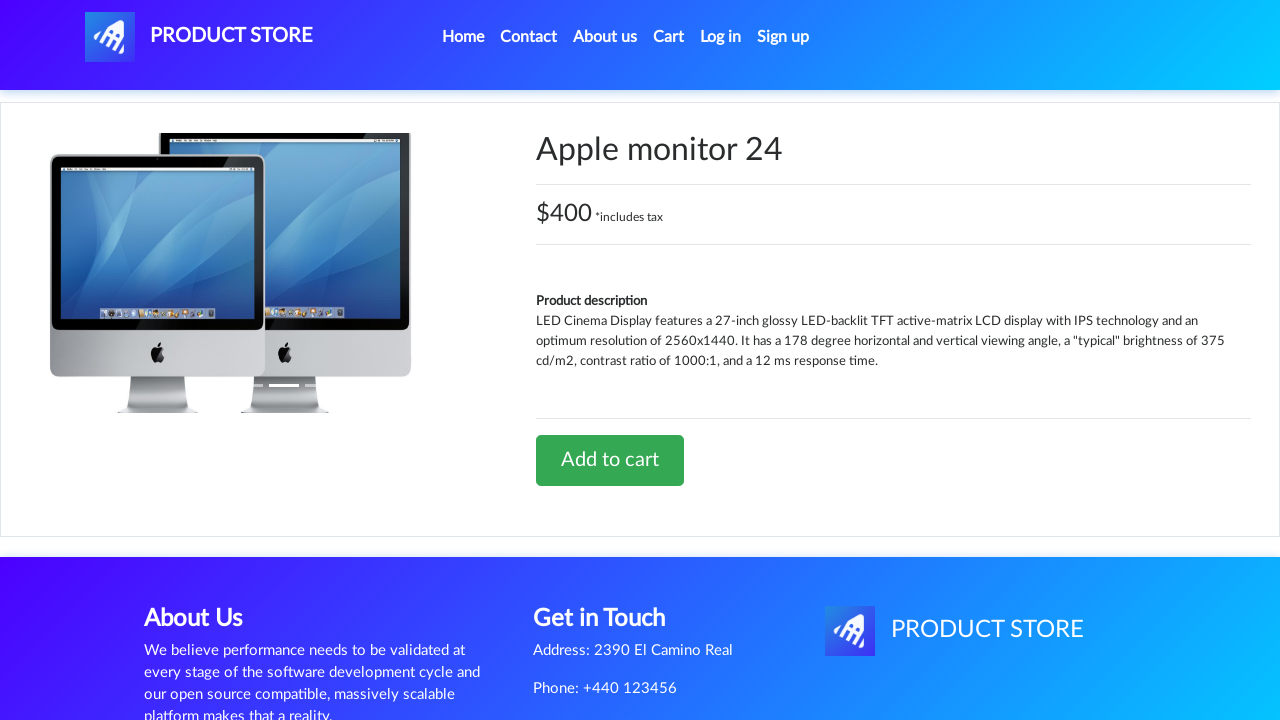